Tests invalid login behavior by clicking login button without entering credentials and verifying the user remains on the login page

Starting URL: https://katalon-demo-cura.herokuapp.com/#appointment

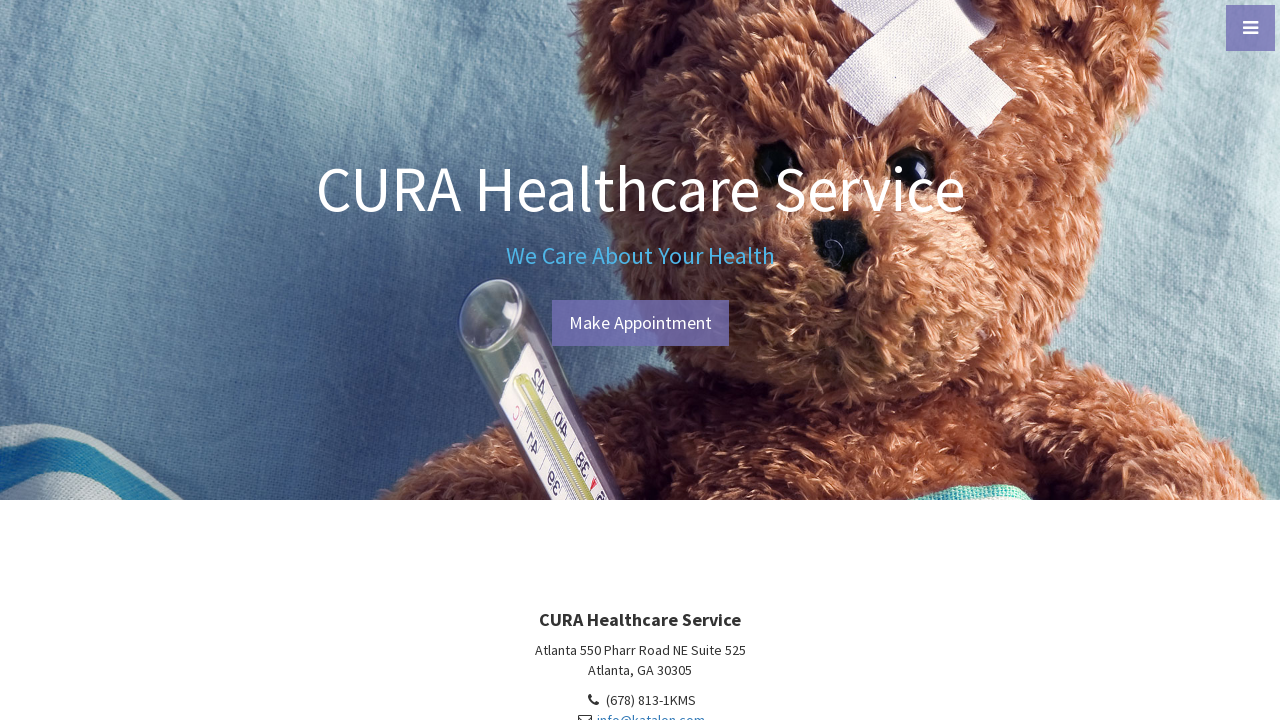

Waited 5 seconds for page to load
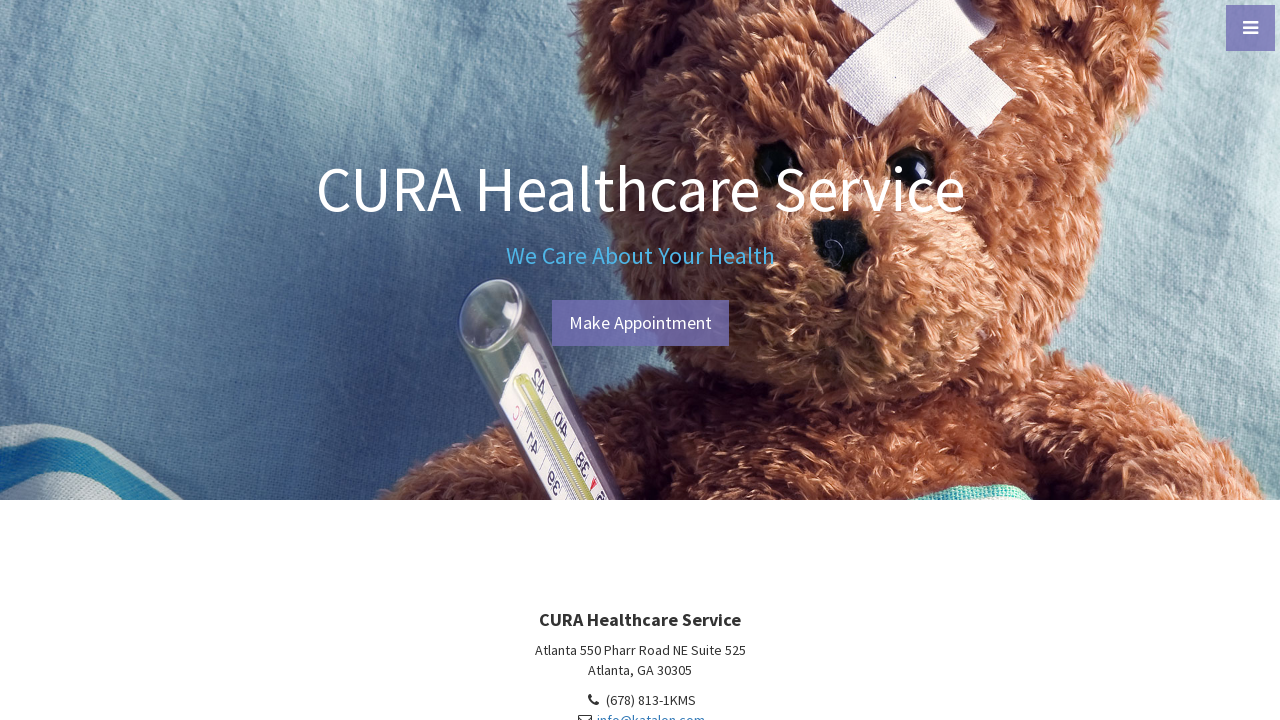

Clicked make appointment button to navigate to login page at (640, 323) on #btn-make-appointment
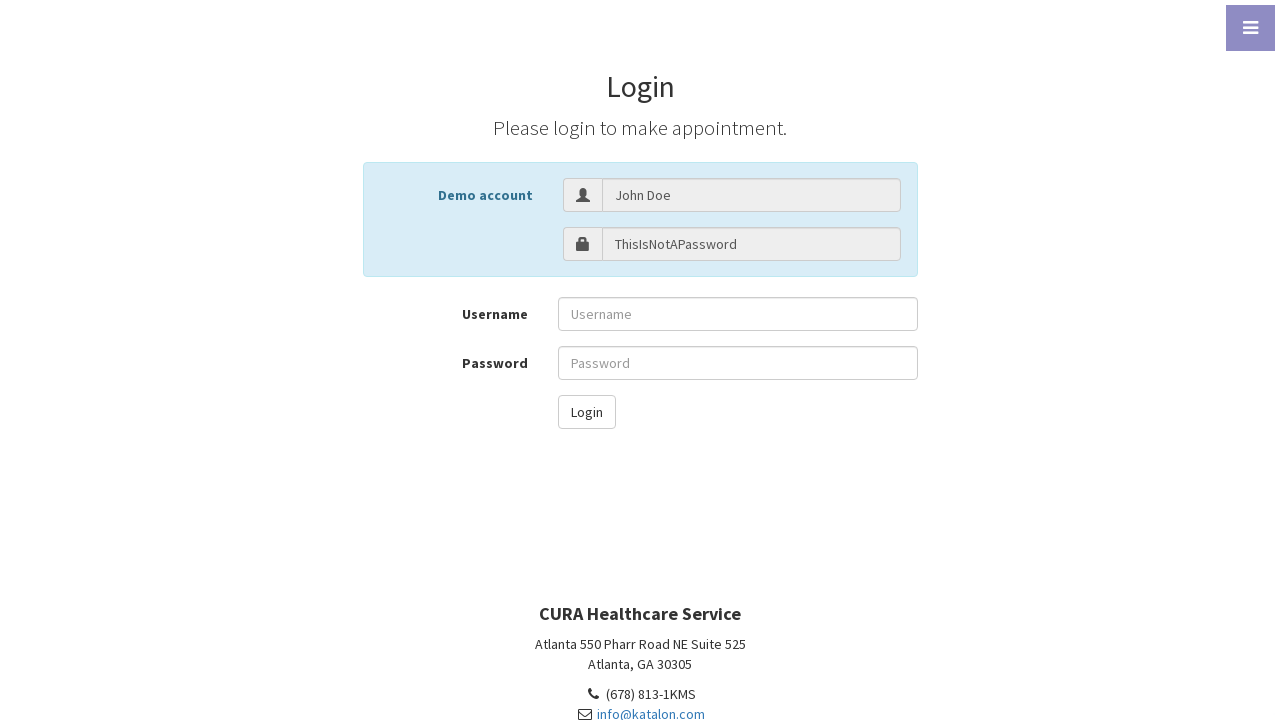

Waited 5 seconds for login page to load
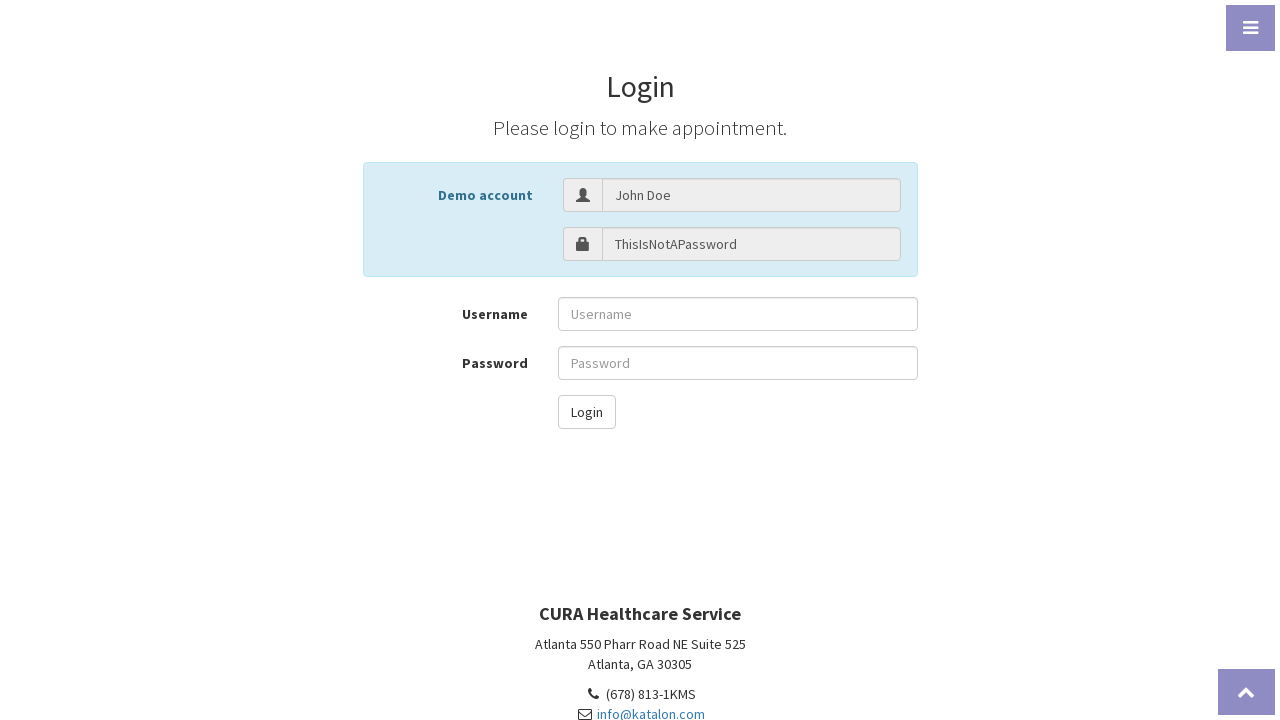

Verified current URL is login page
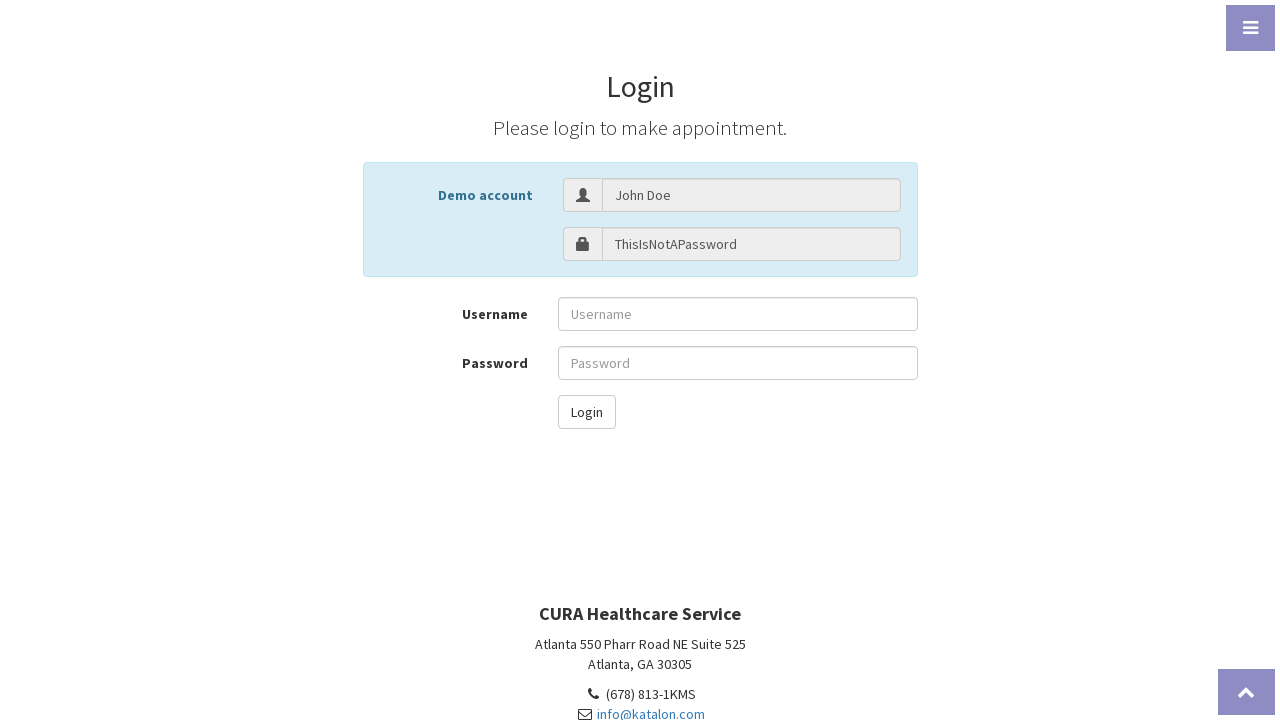

Clicked login button without entering credentials at (586, 412) on #btn-login
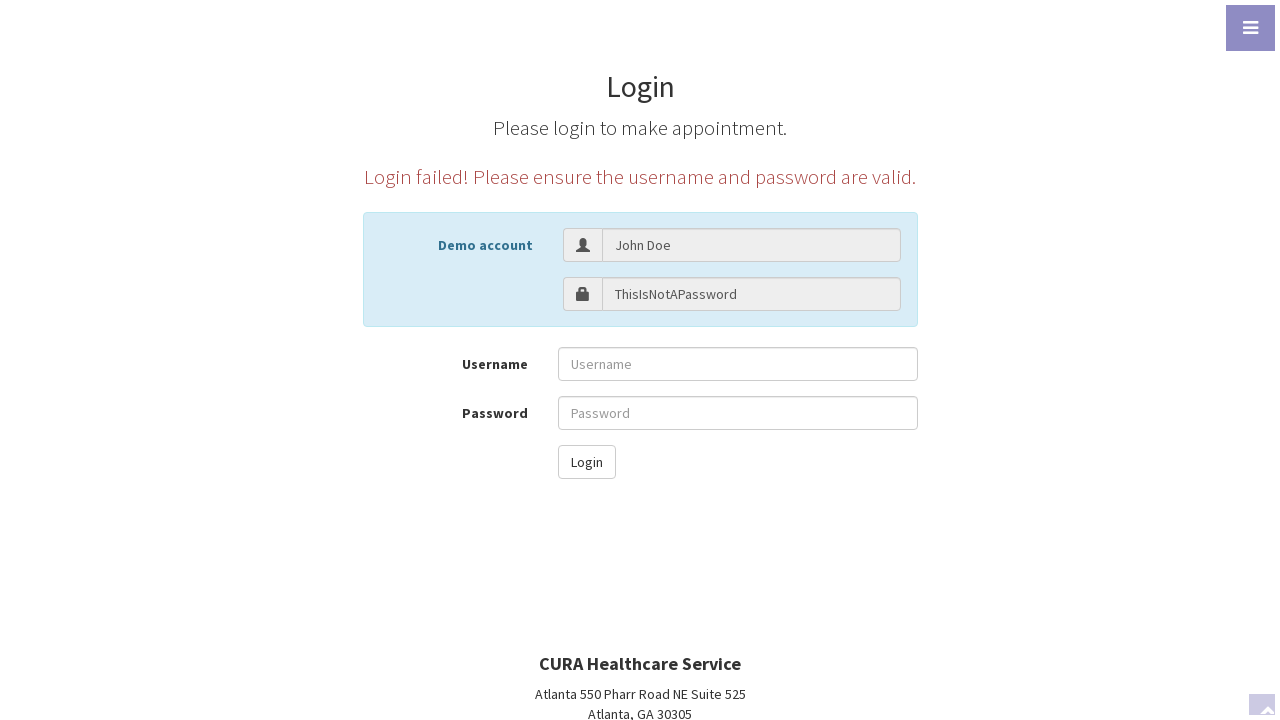

Verified user remained on login page after invalid login attempt
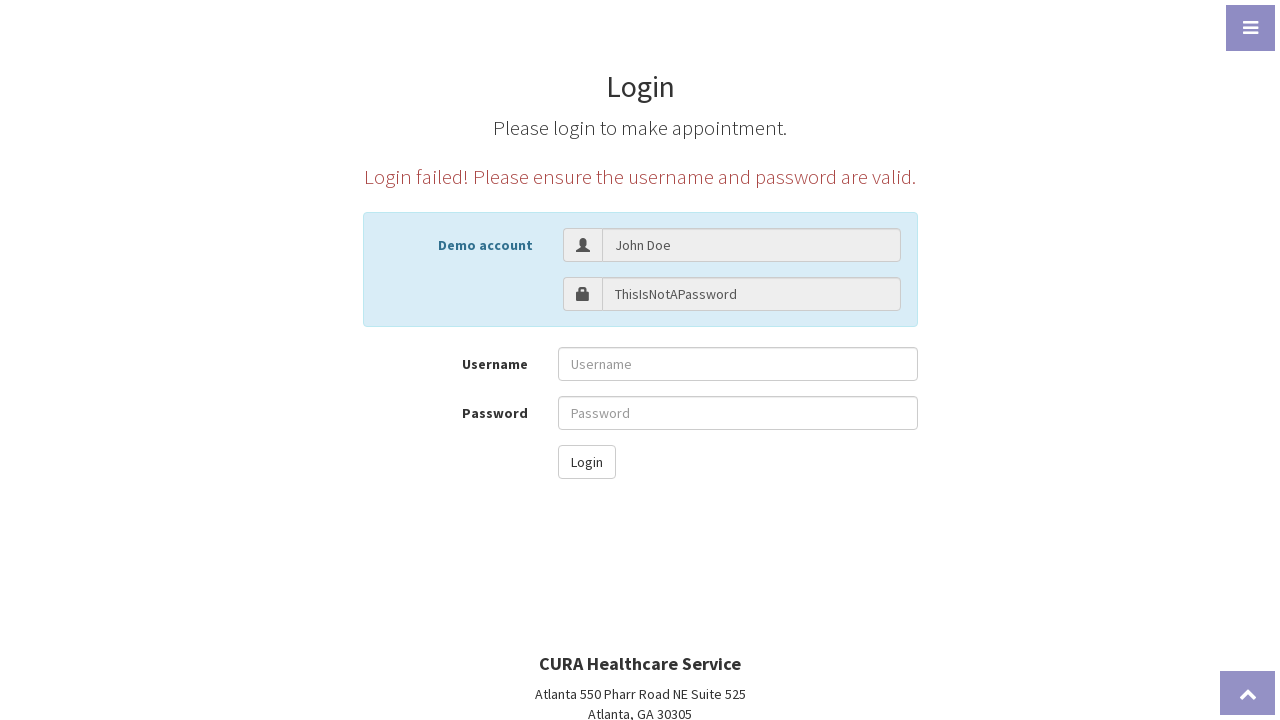

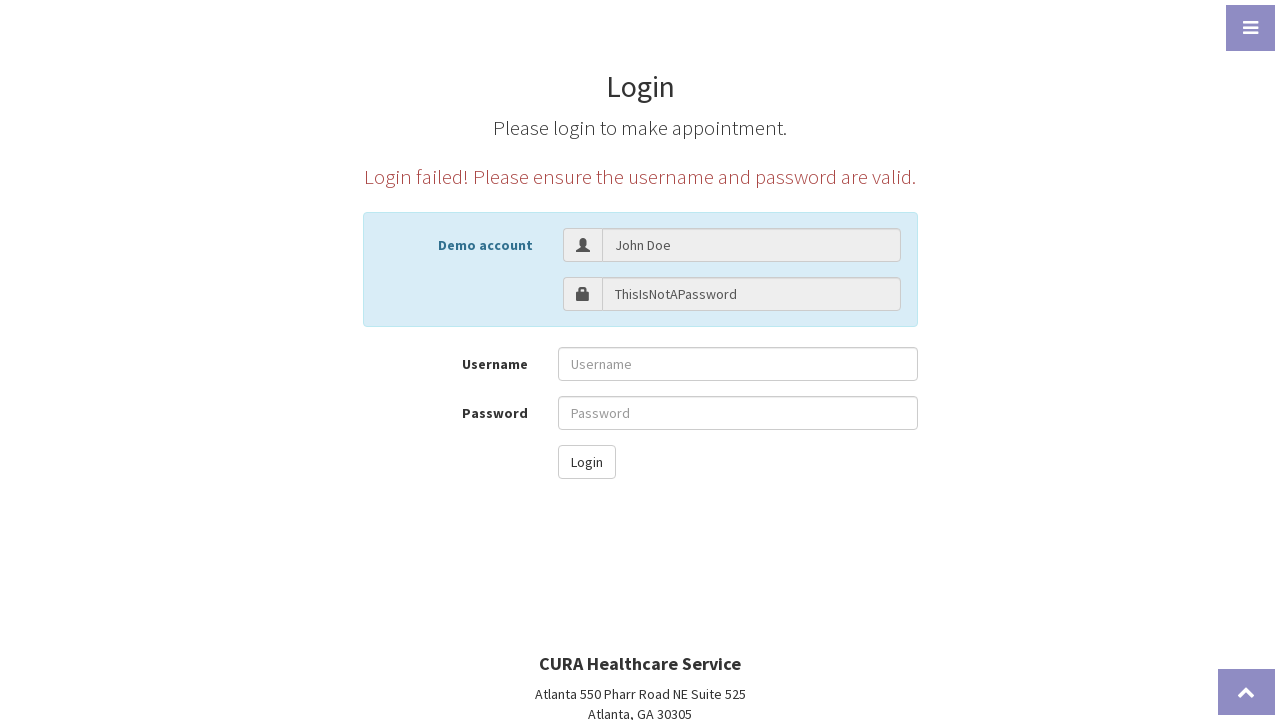